Tests accepting a JavaScript alert by clicking the first button and verifying the success message

Starting URL: https://testcenter.techproeducation.com/index.php?page=javascript-alerts

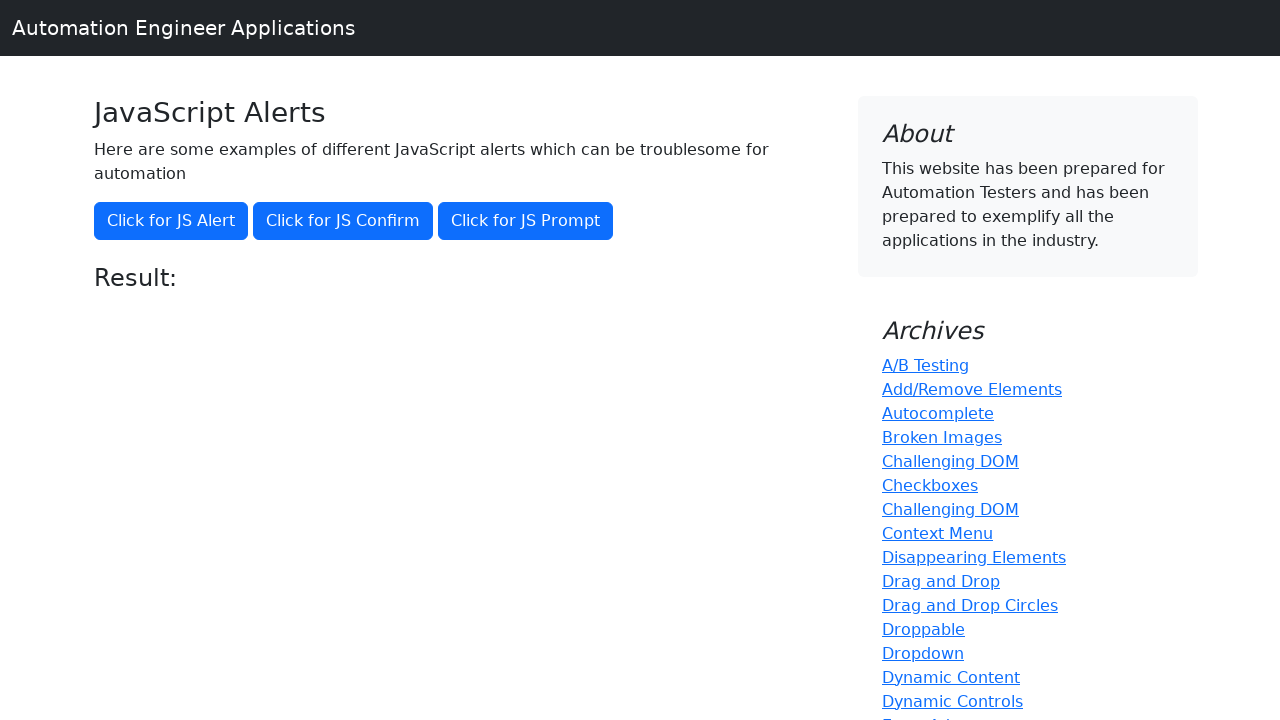

Clicked 'Click for JS Alert' button to trigger JavaScript alert at (171, 221) on xpath=//*[text()='Click for JS Alert']
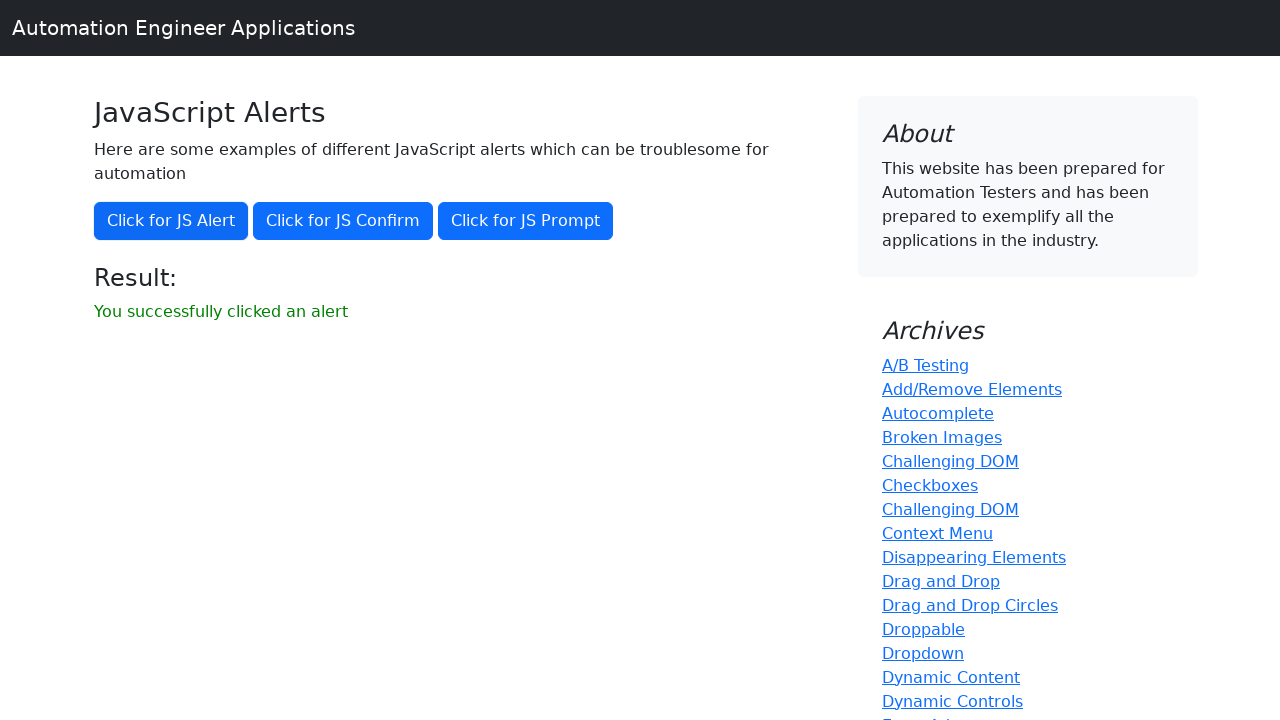

Set up dialog handler to accept alerts
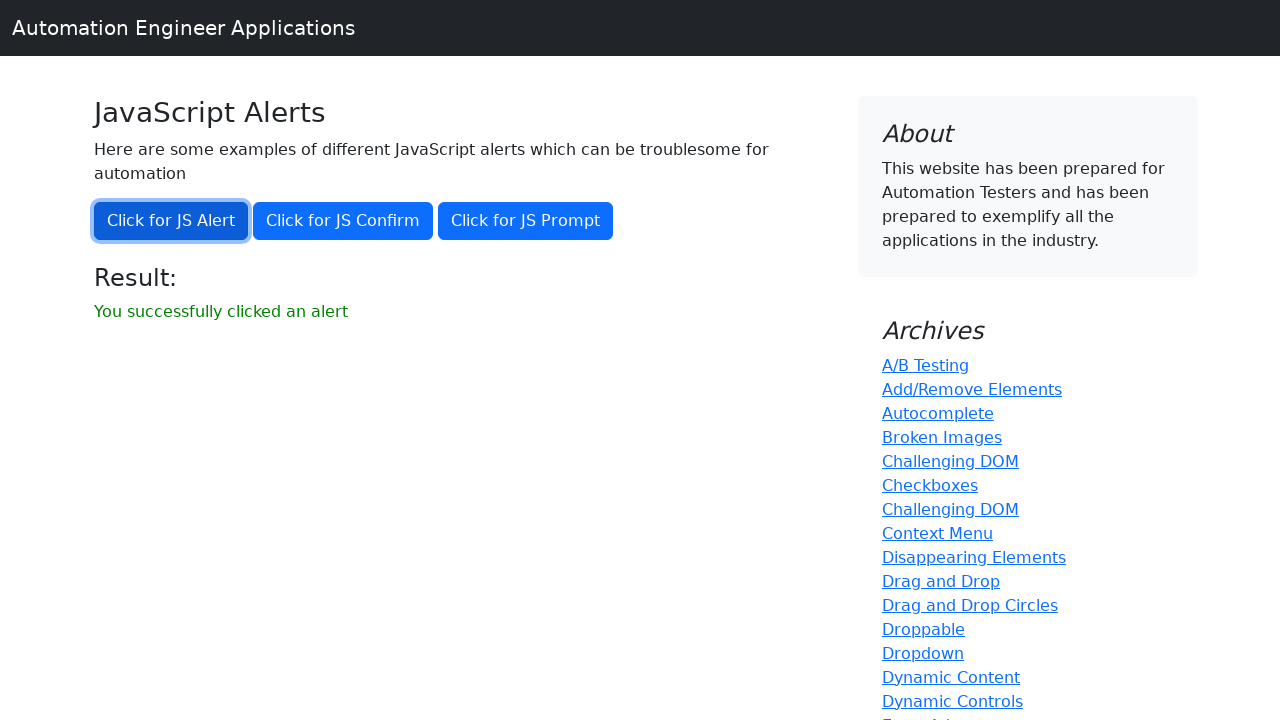

Clicked 'Click for JS Alert' button again to trigger and accept alert at (171, 221) on xpath=//*[text()='Click for JS Alert']
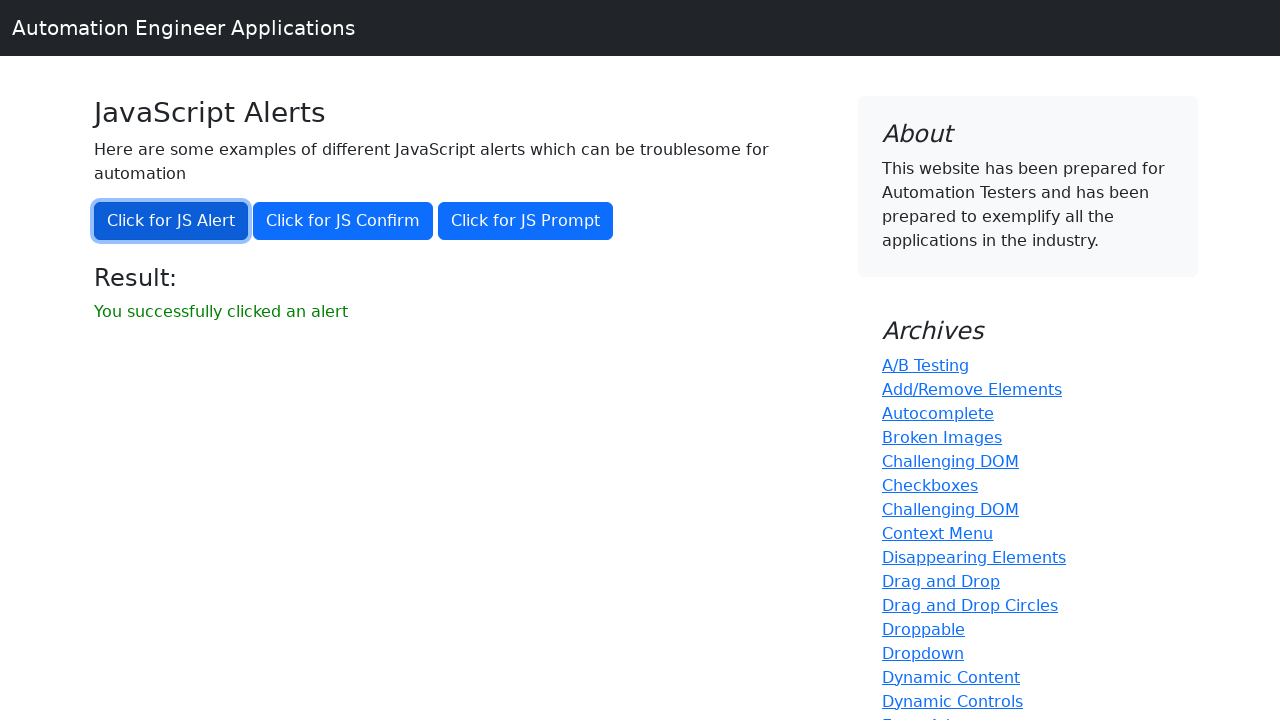

Retrieved result message text
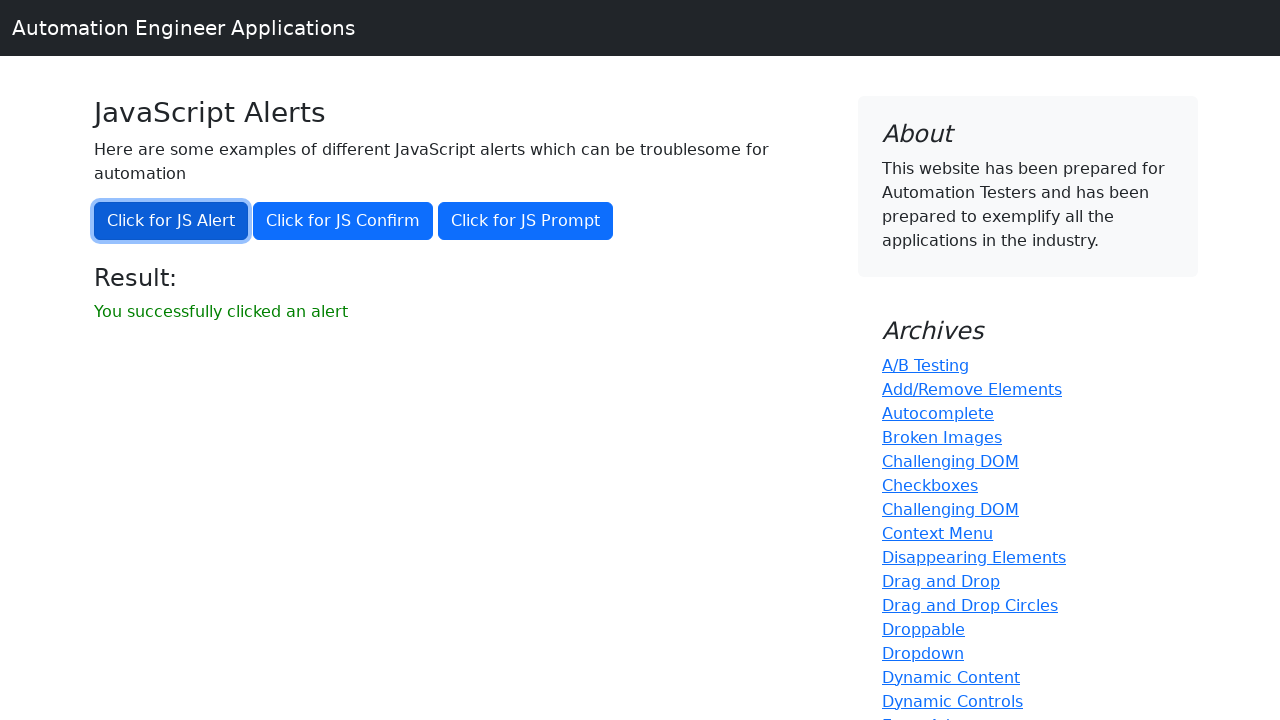

Verified success message: 'You successfully clicked an alert'
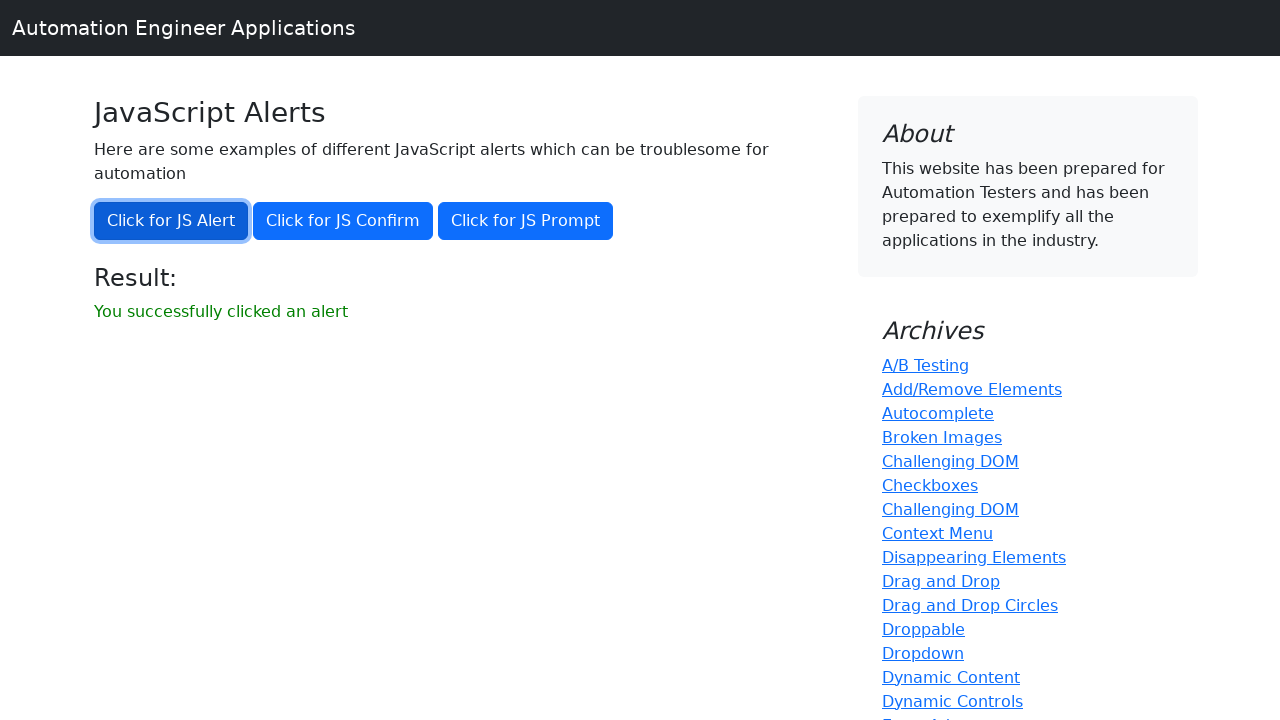

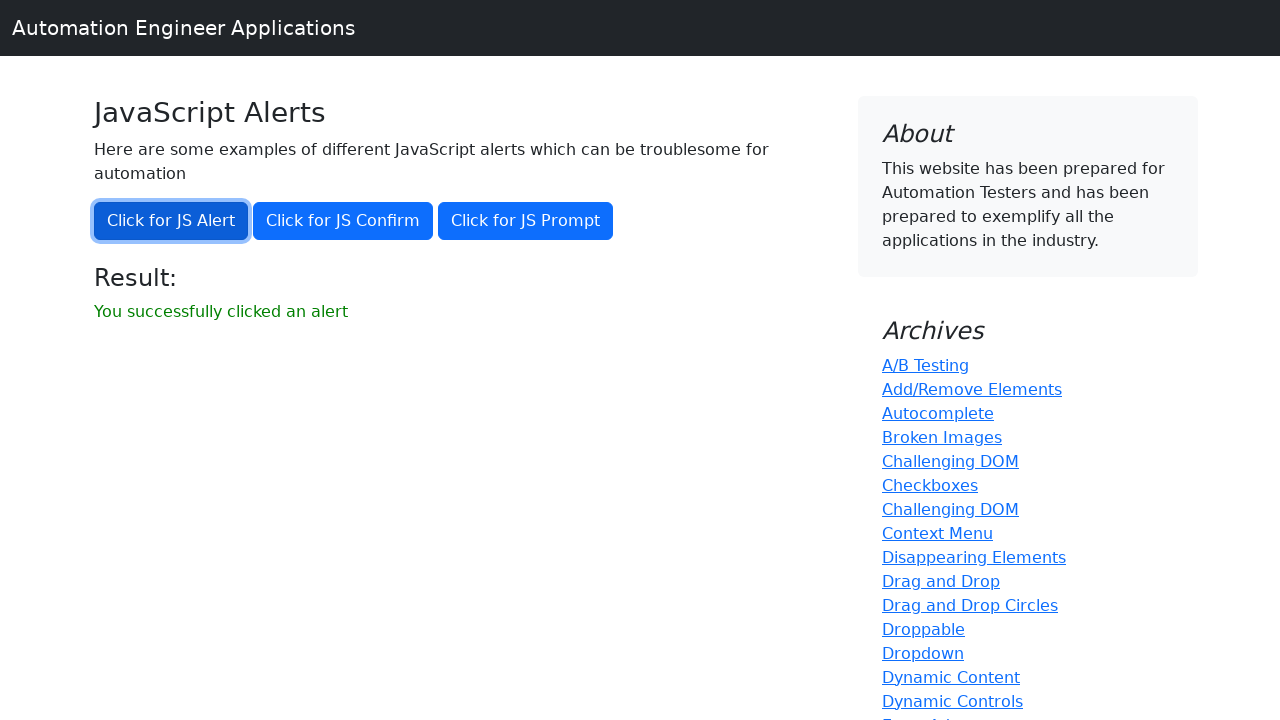